Tests the Indian Railways train search functionality by entering source and destination stations, unchecking date filter, and searching for available trains between Tambaram and Tirunelveli

Starting URL: https://erail.in/

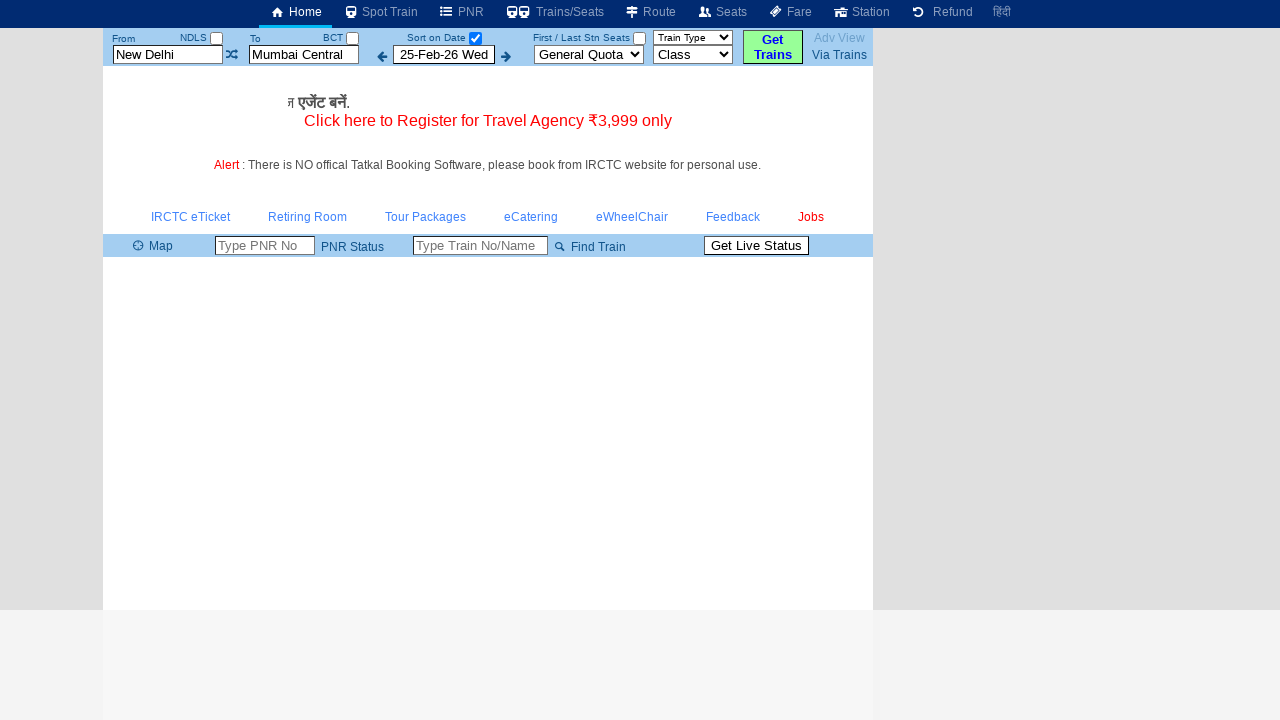

Cleared source station input field on xpath=//input[@placeholder='From Station']
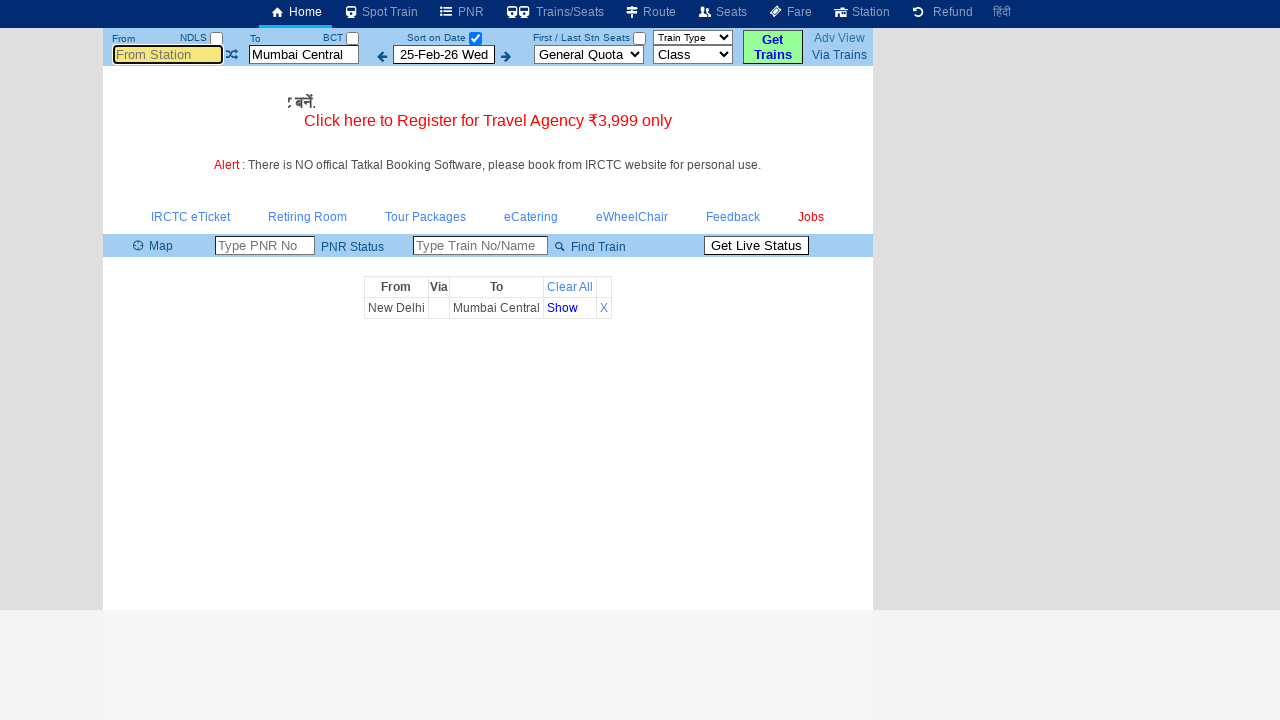

Entered 'Tambaram' as source station on xpath=//input[@placeholder='From Station']
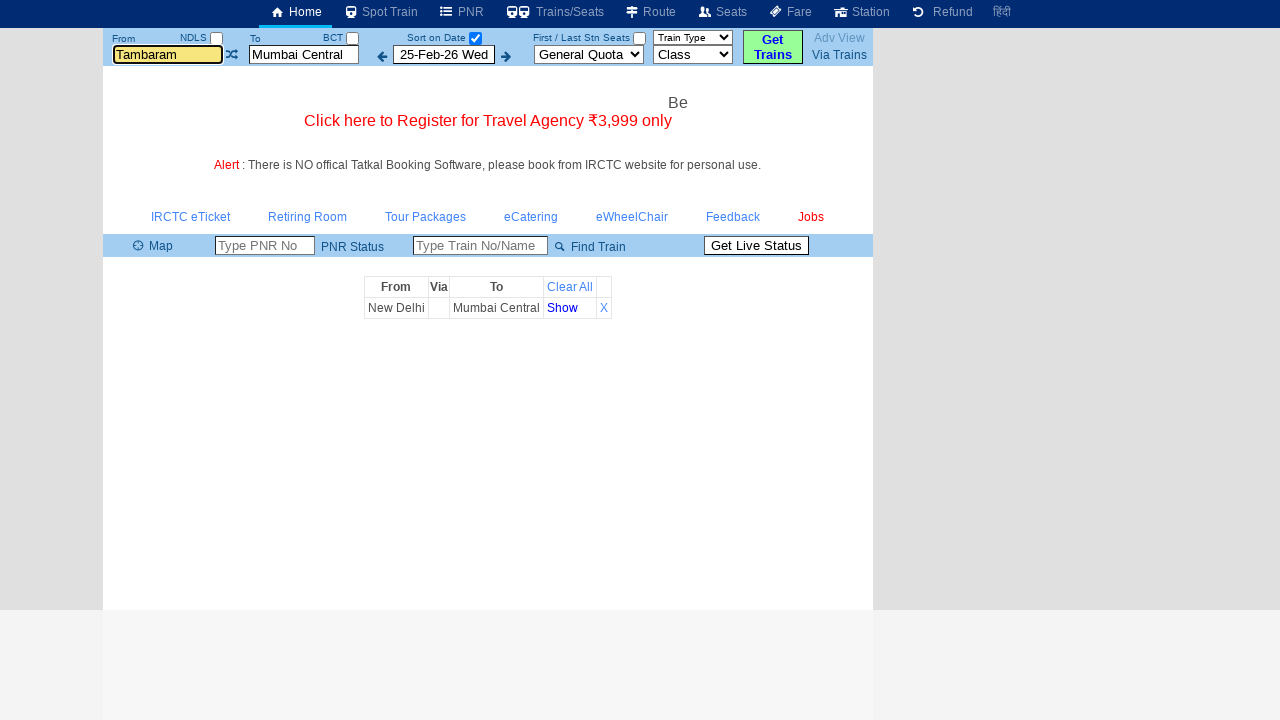

Pressed Tab to move to next field from source station on xpath=//input[@placeholder='From Station']
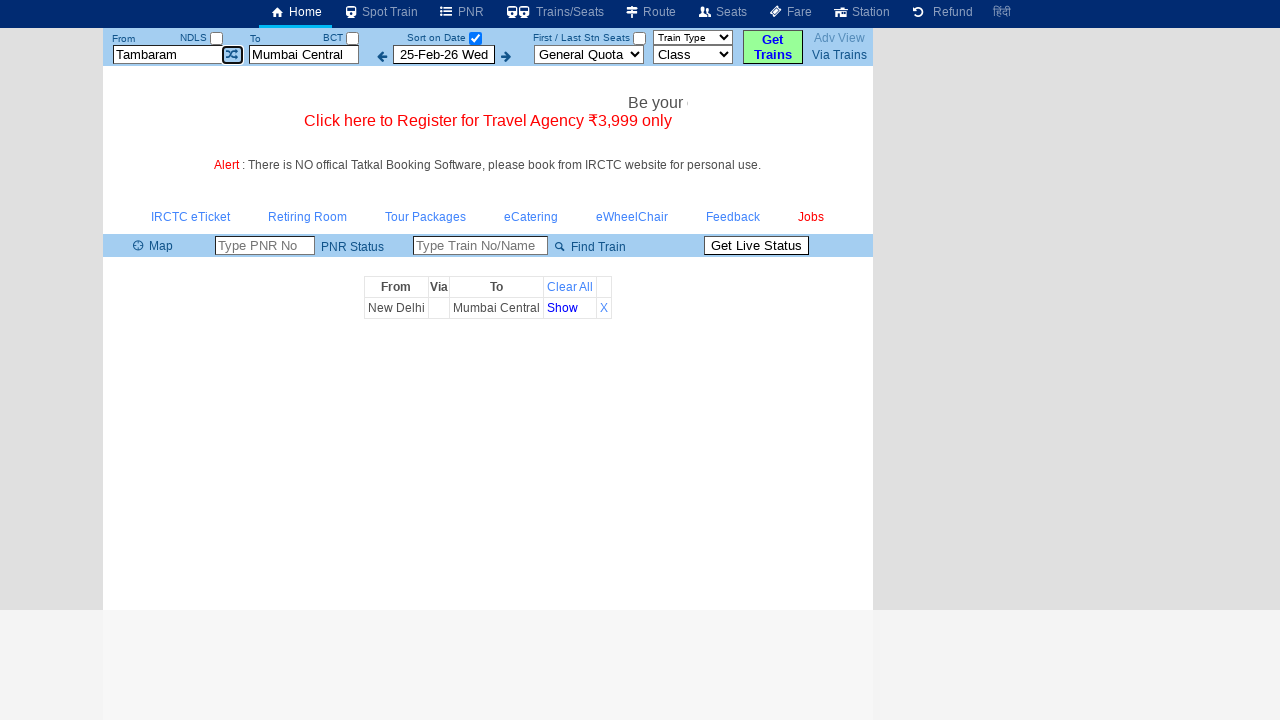

Cleared destination station input field on xpath=//input[@placeholder='To Station']
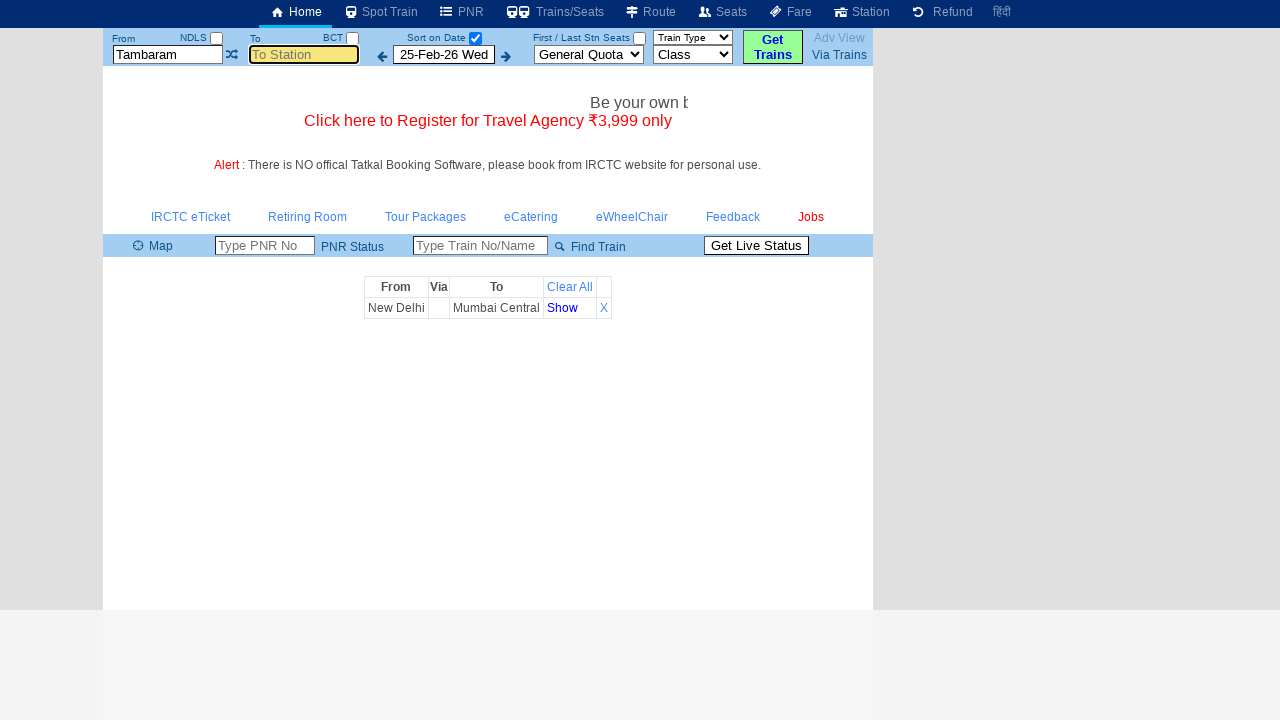

Entered 'Tirunelveli' as destination station on xpath=//input[@placeholder='To Station']
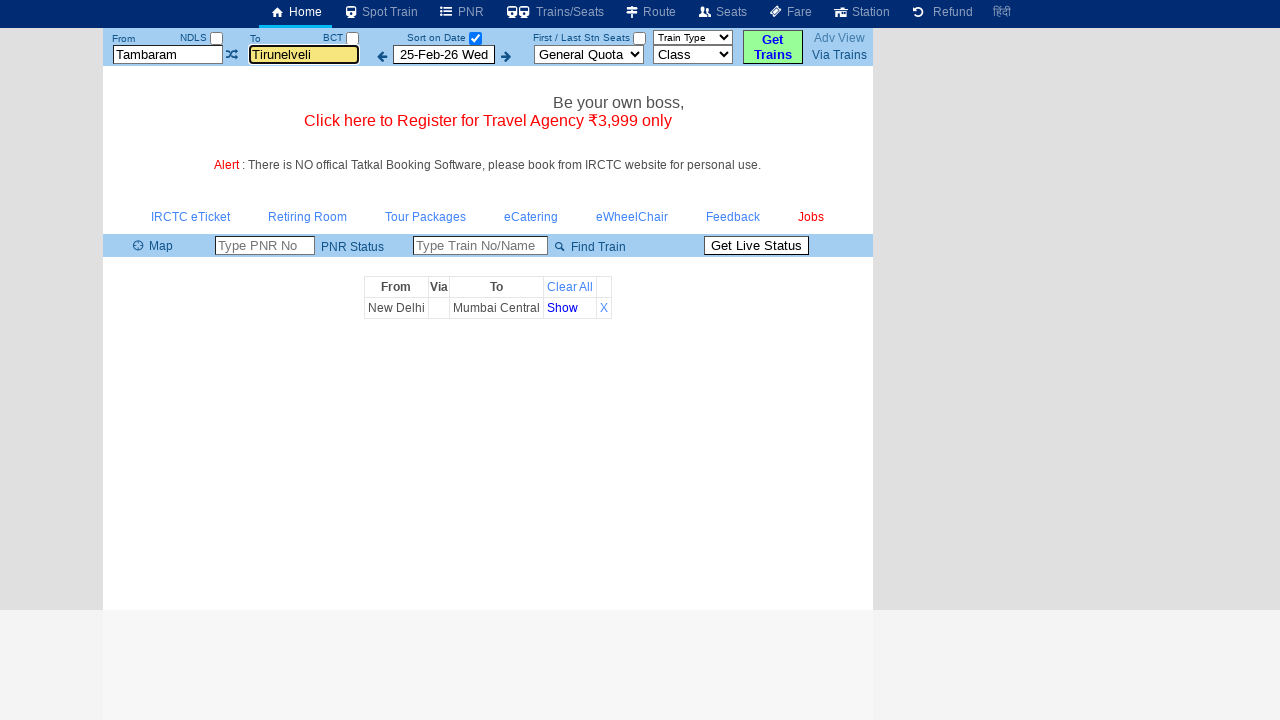

Pressed Tab to move to next field from destination station on xpath=//input[@placeholder='To Station']
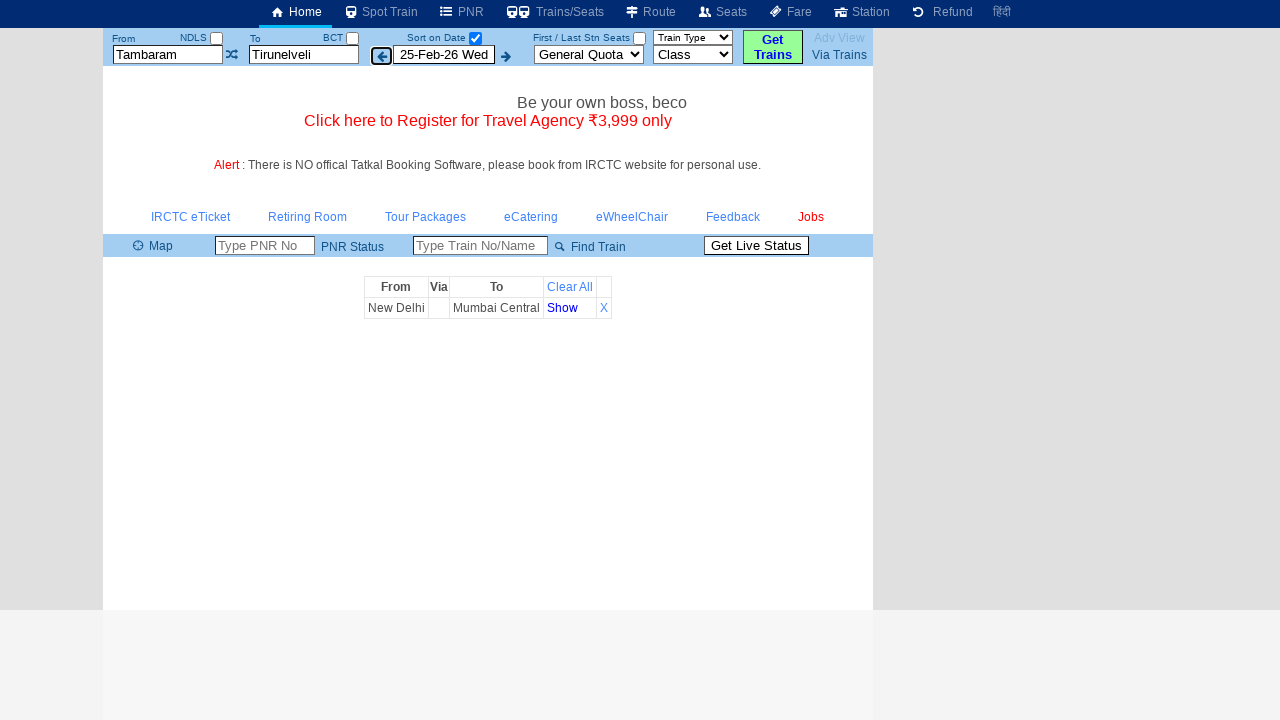

Unchecked the 'Sort on Date' checkbox at (475, 38) on #chkSelectDateOnly
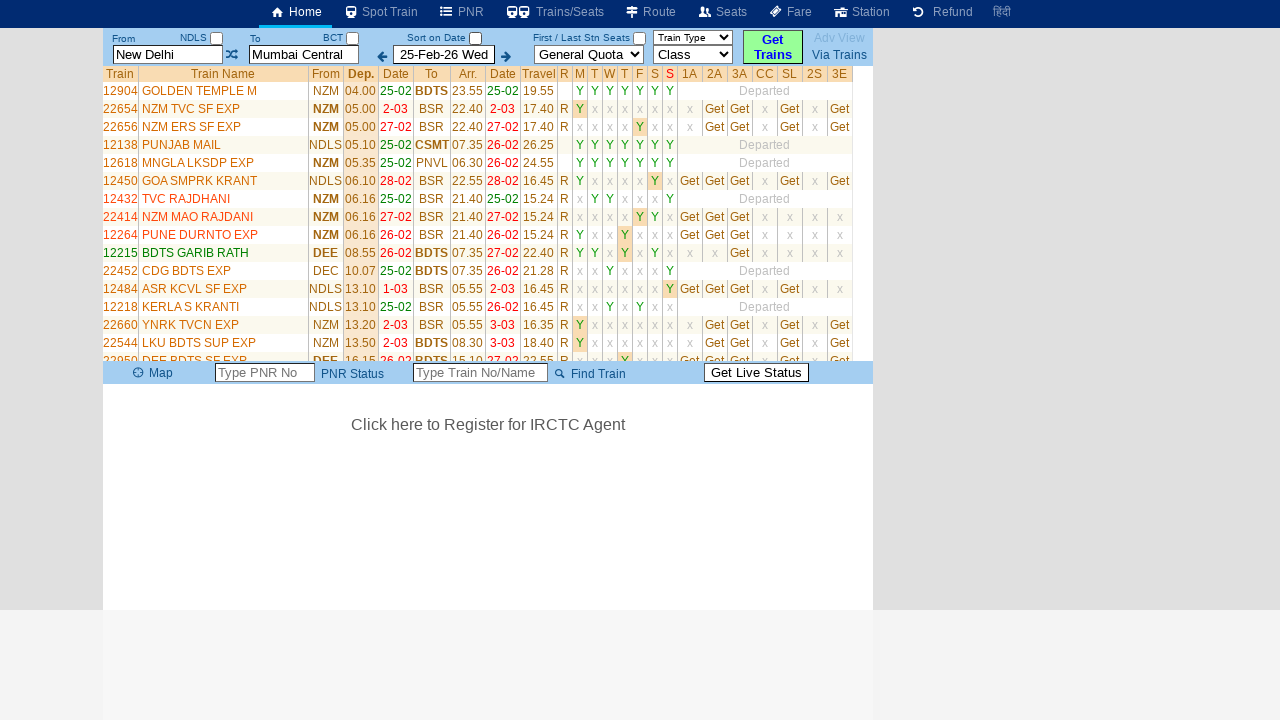

Clicked the 'Get Trains' button to search for available trains at (773, 47) on #buttonFromTo
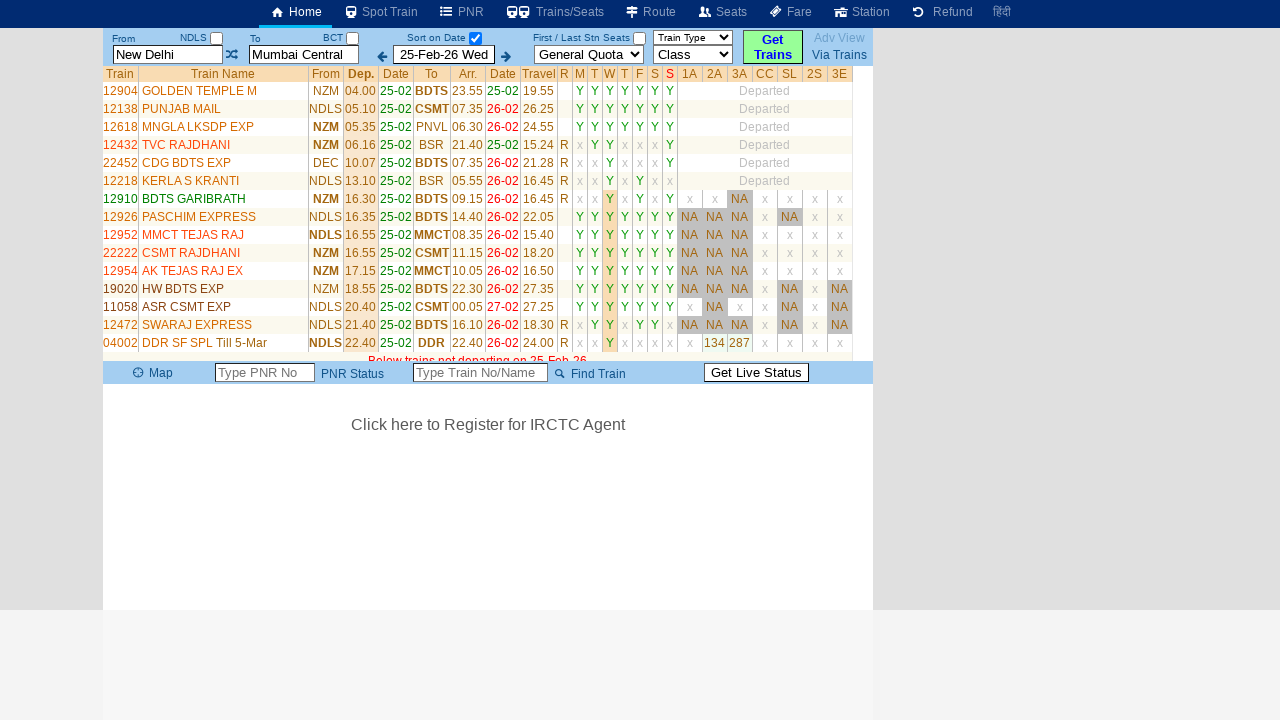

Train results table loaded successfully
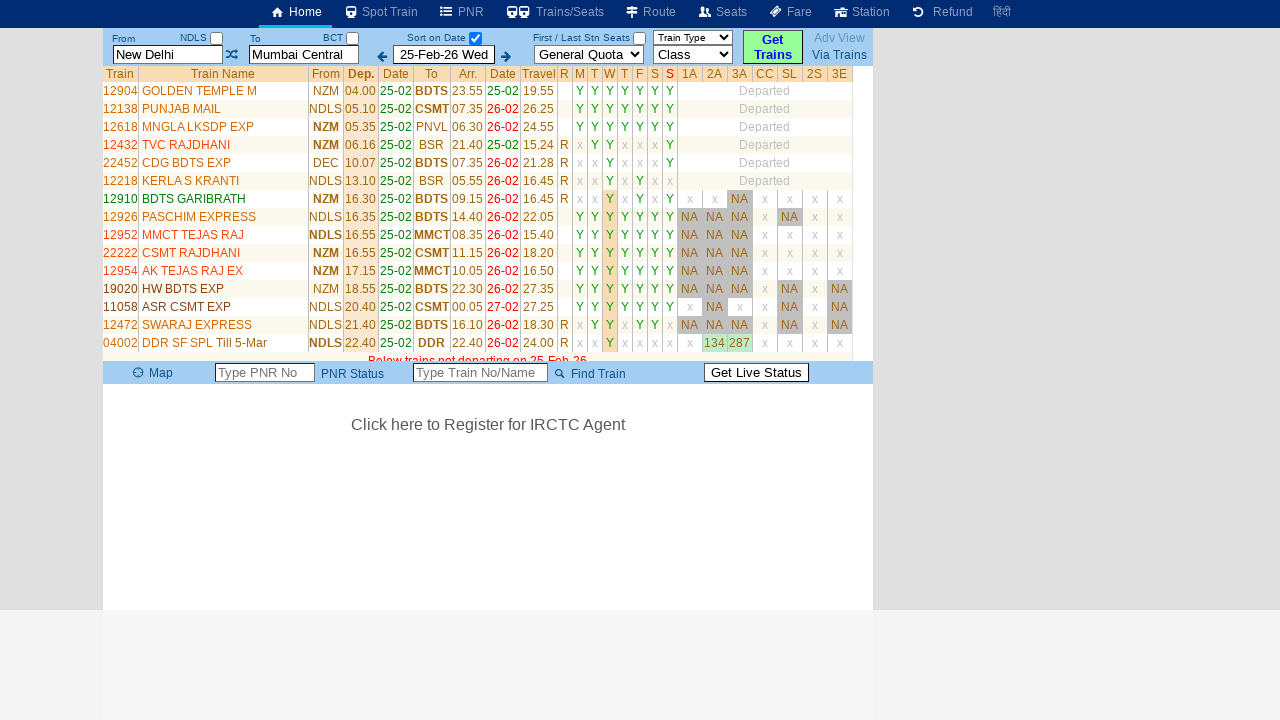

Re-checked the 'Sort on Date' checkbox at (475, 38) on #chkSelectDateOnly
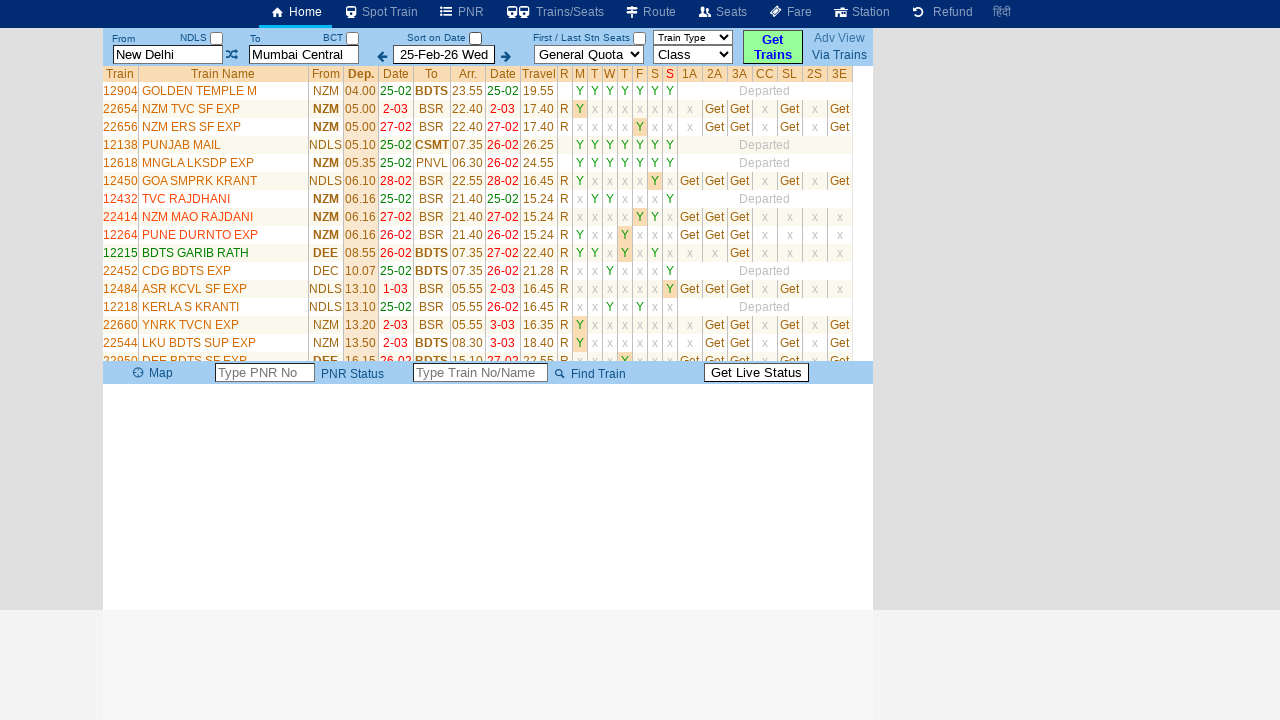

Verified train result rows are displayed in the table
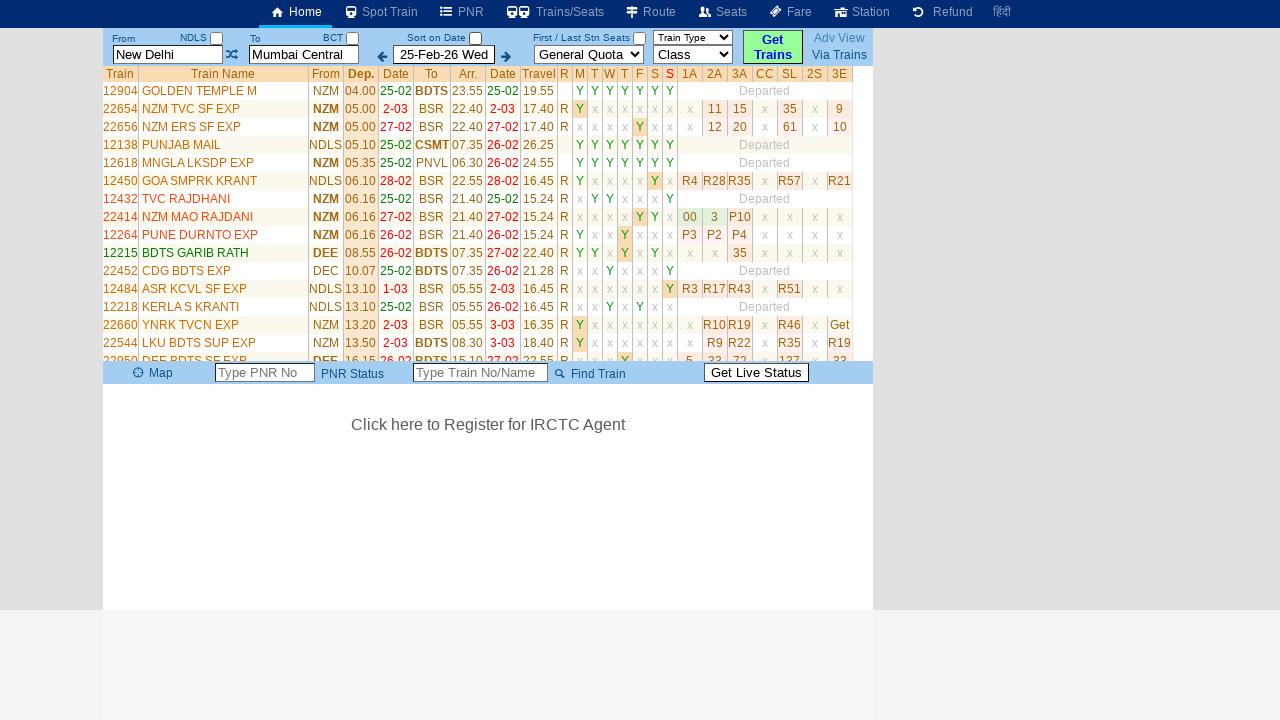

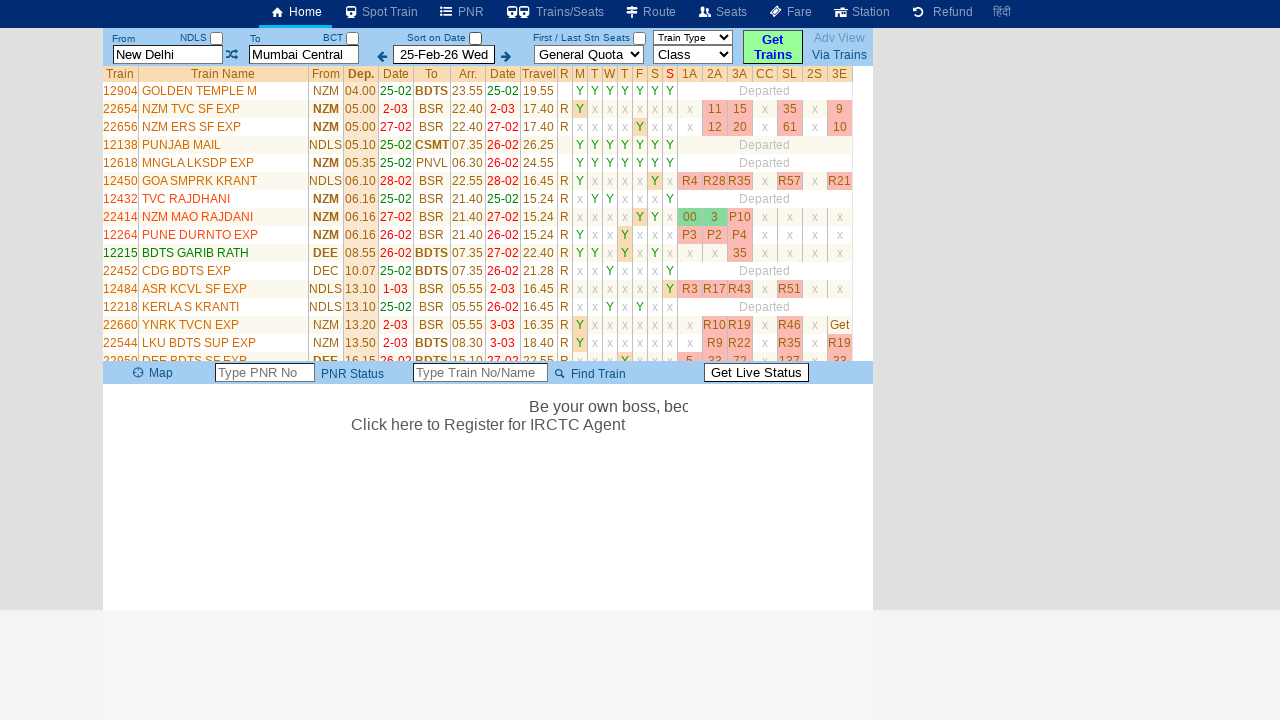